Tests window handling by clicking a "Click Here" link that opens a new window, switching to the new window, and then switching back to the original window.

Starting URL: http://the-internet.herokuapp.com/windows

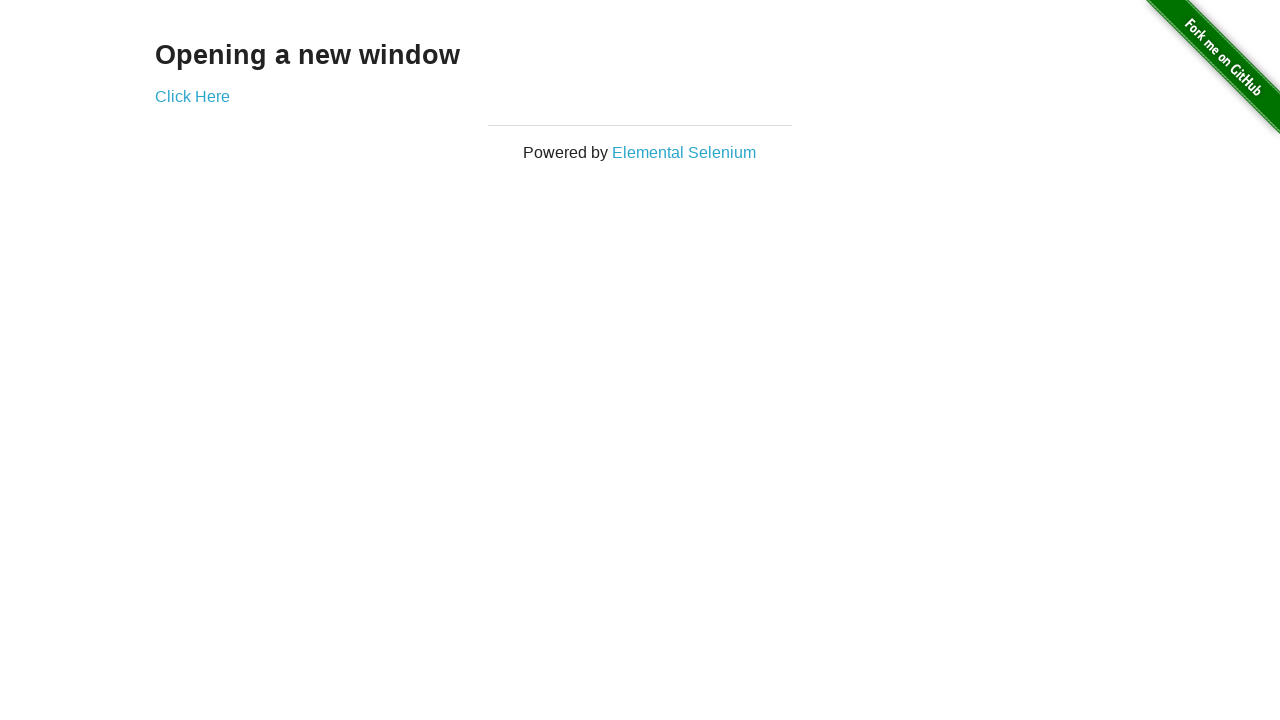

Verified page title is 'The Internet'
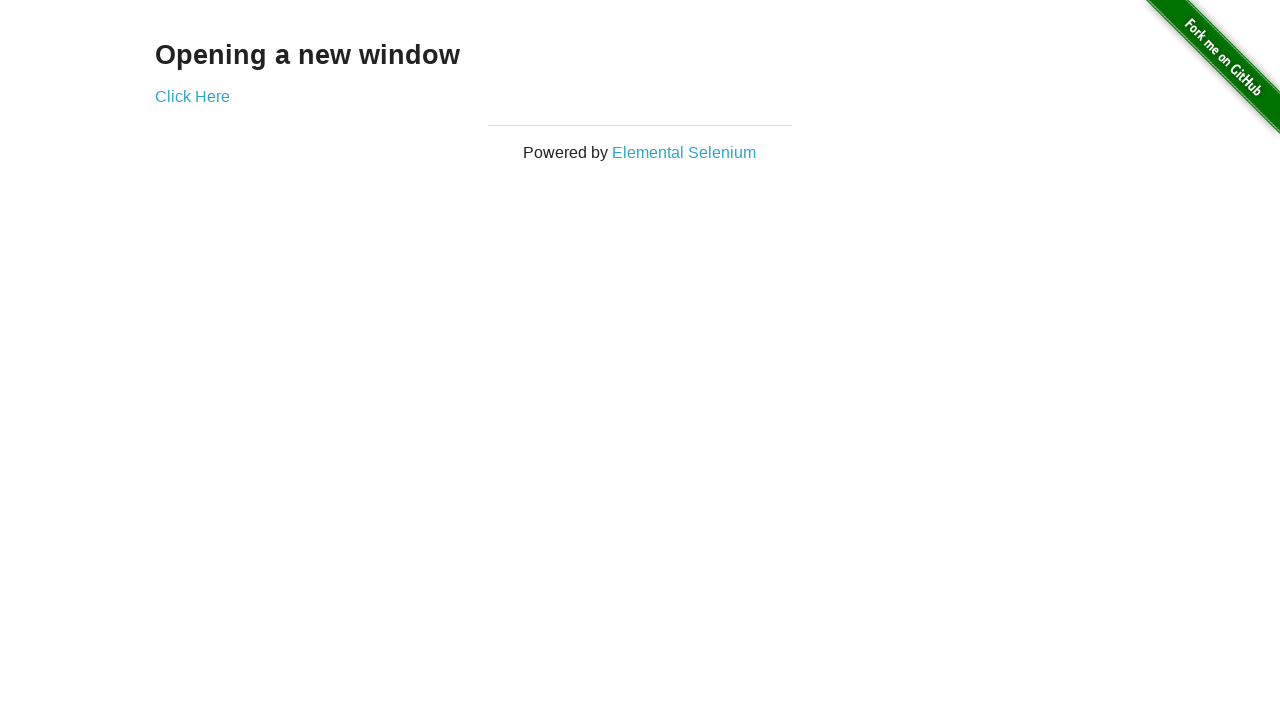

Stored reference to original page
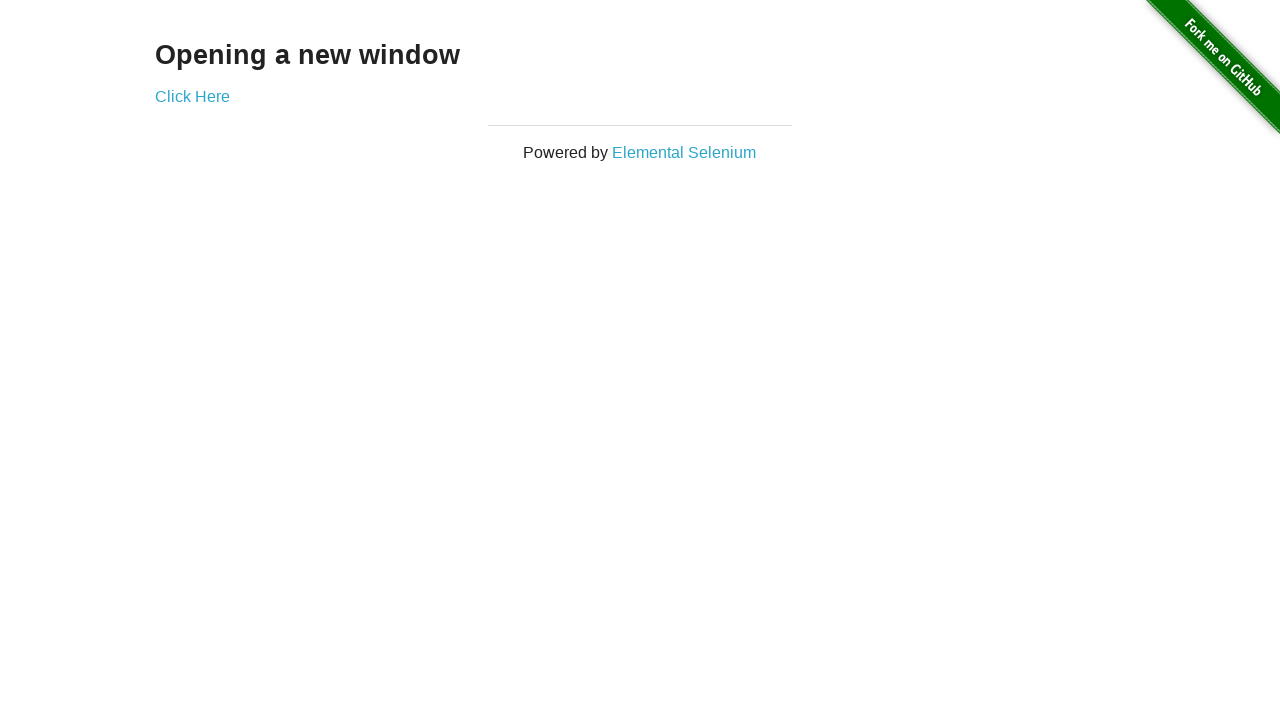

Clicked 'Click Here' link to open new window at (192, 96) on xpath=//a[contains(text(),'Click Here')]
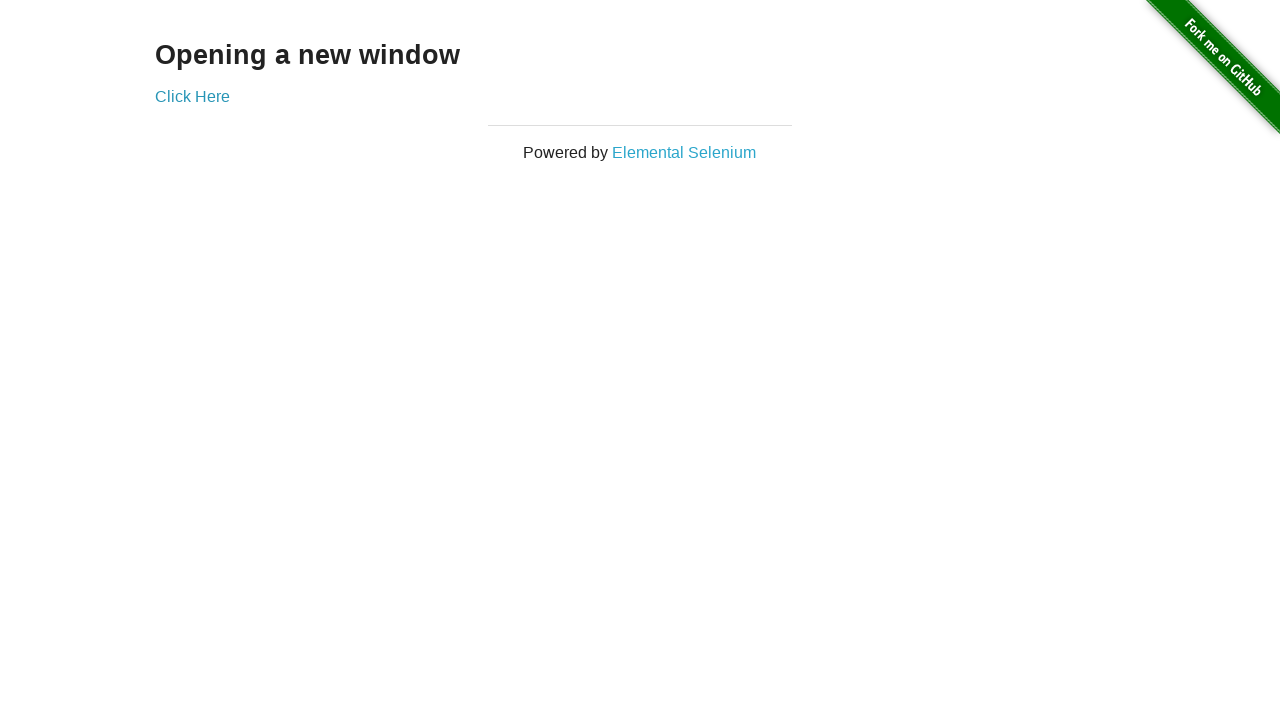

Captured new page that was opened
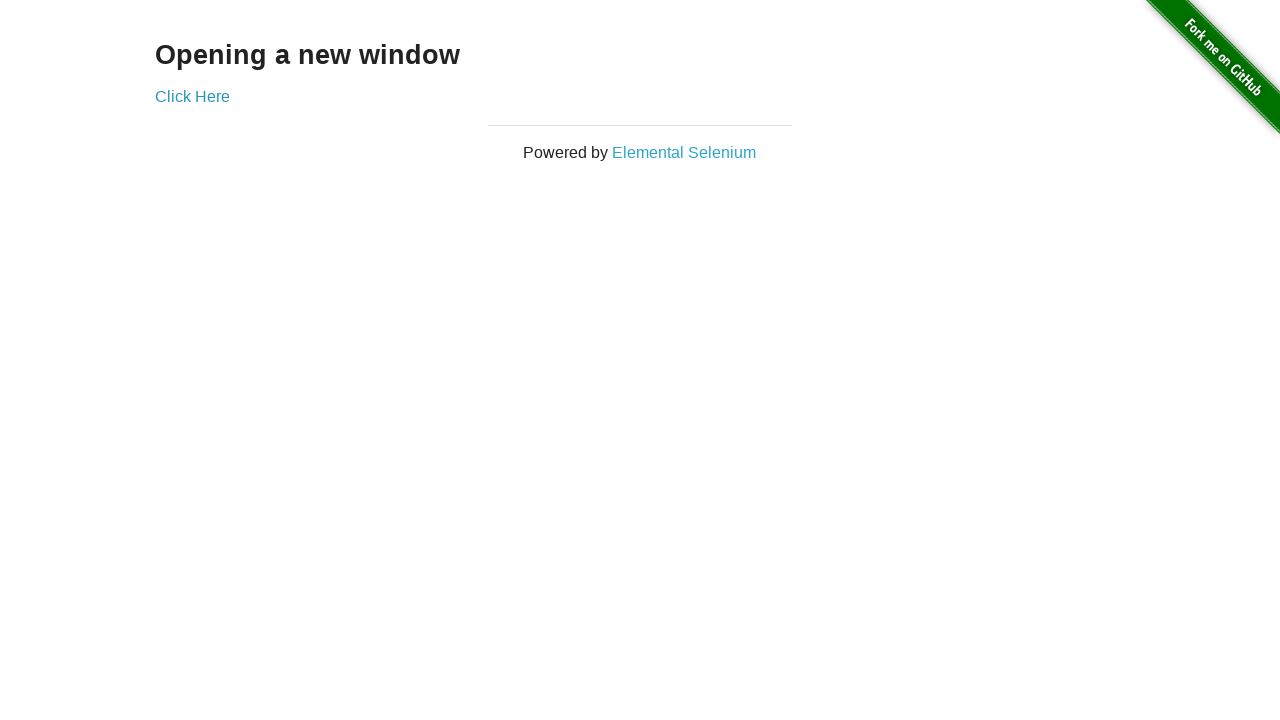

New page finished loading
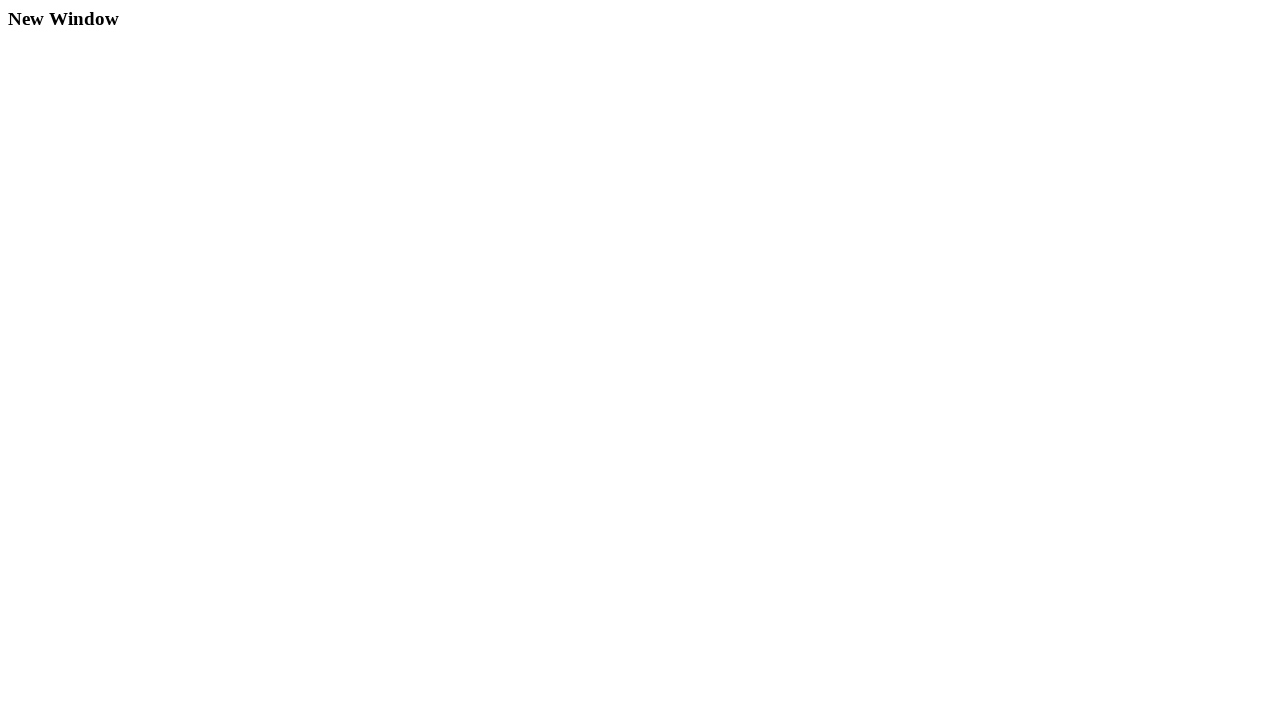

Verified new window title: New Window
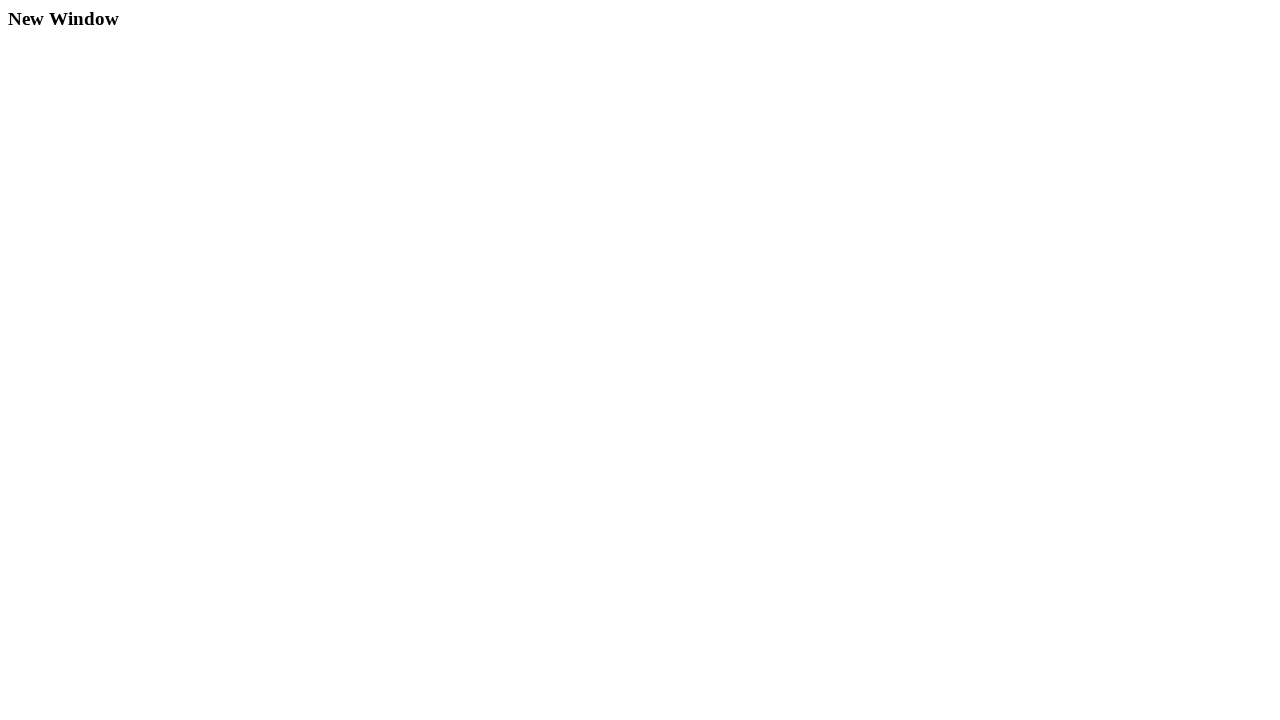

Switched back to original page
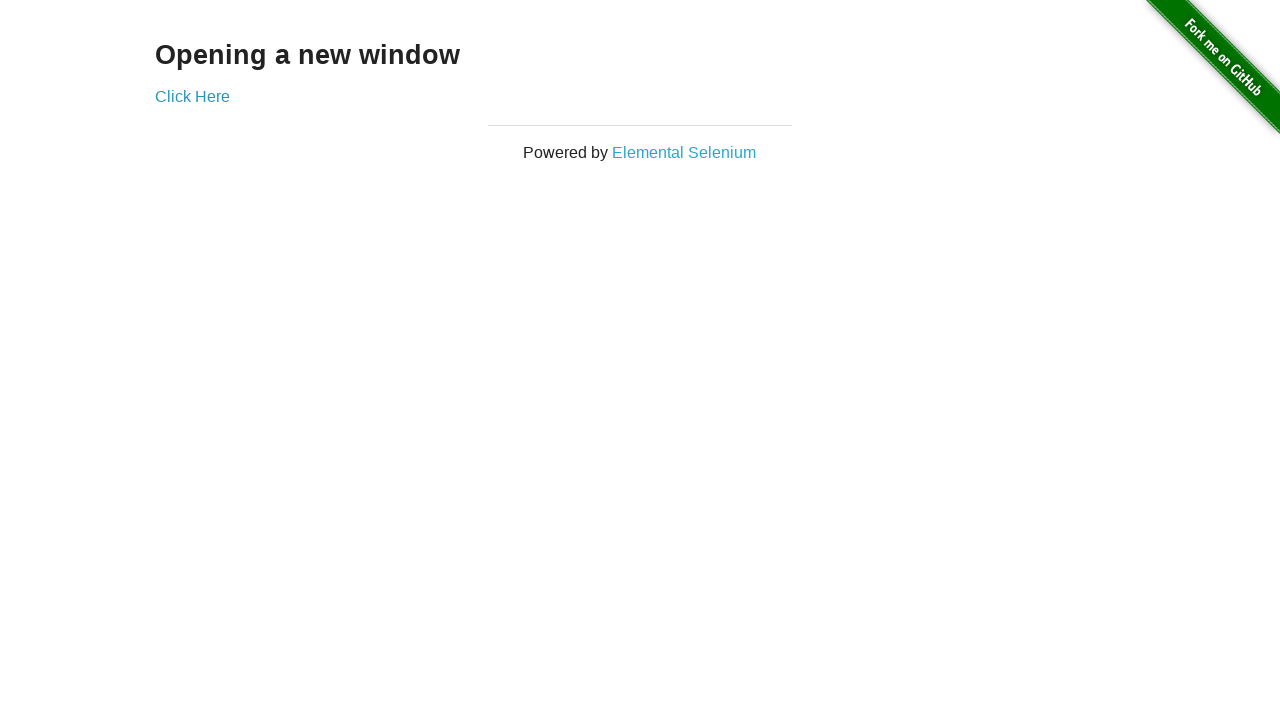

Verified original window title: The Internet
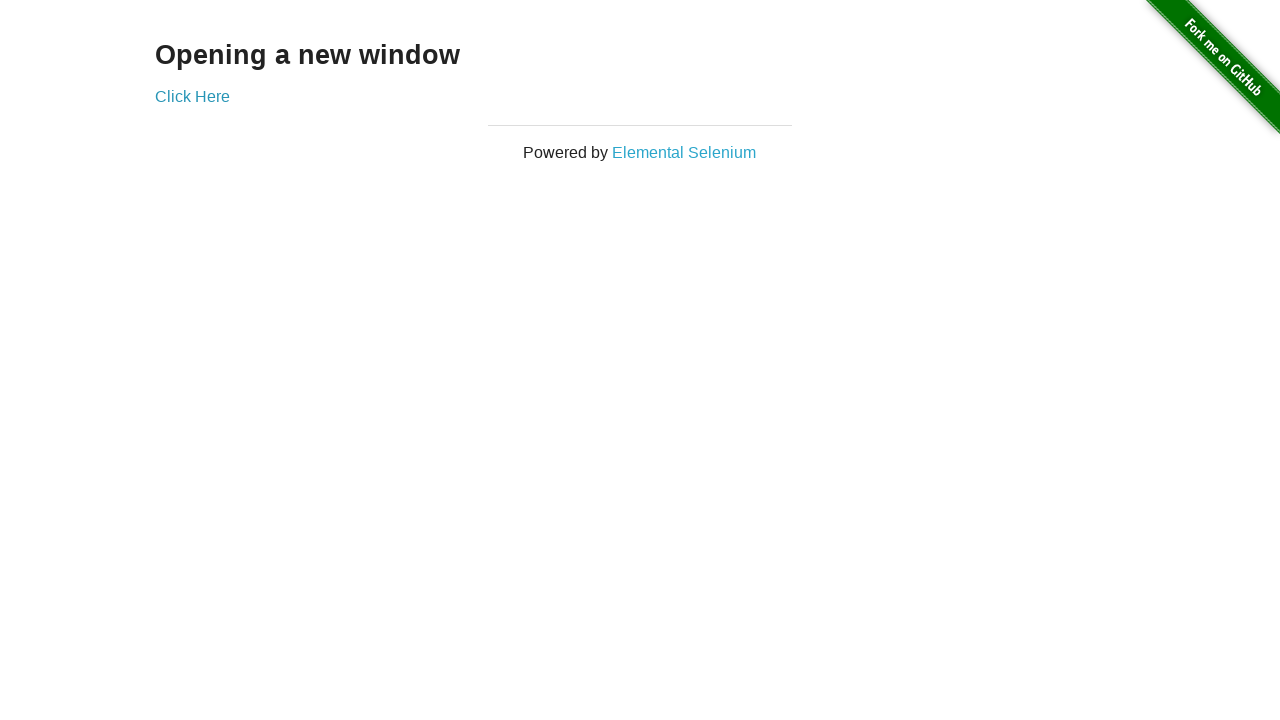

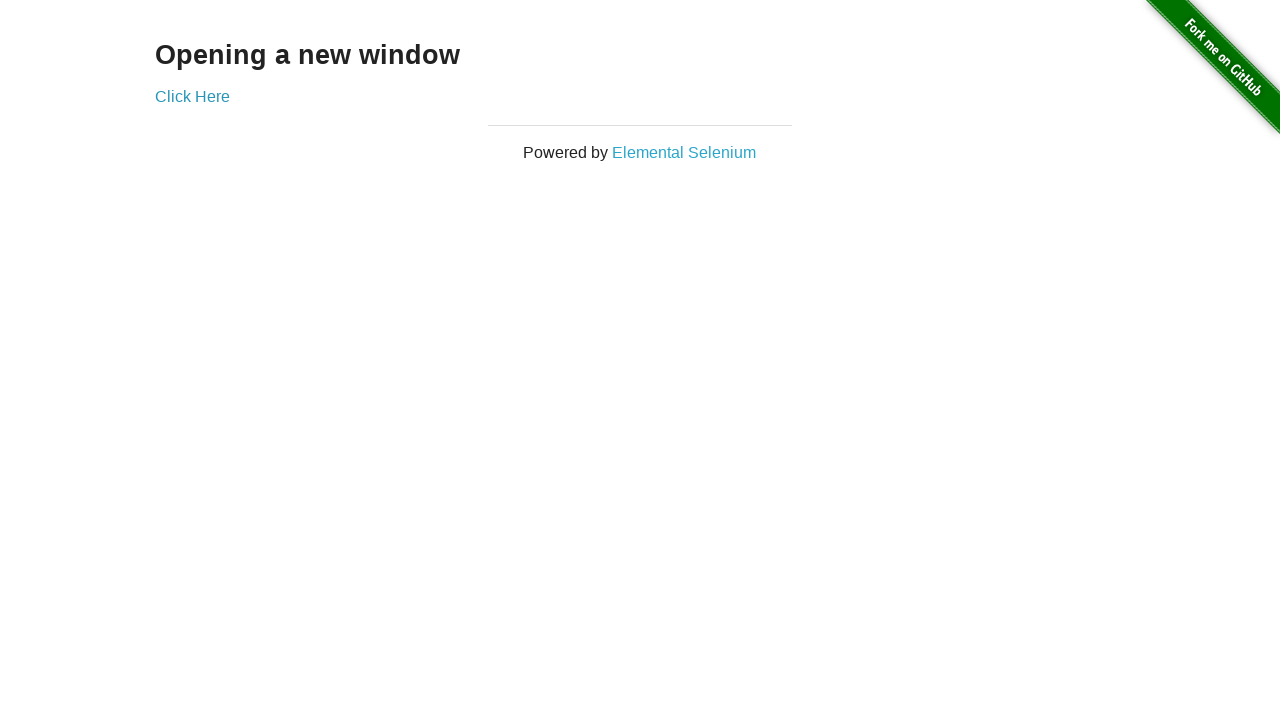